Tests double-click functionality by double-clicking a button and verifying the success message appears

Starting URL: https://demoqa.com/buttons

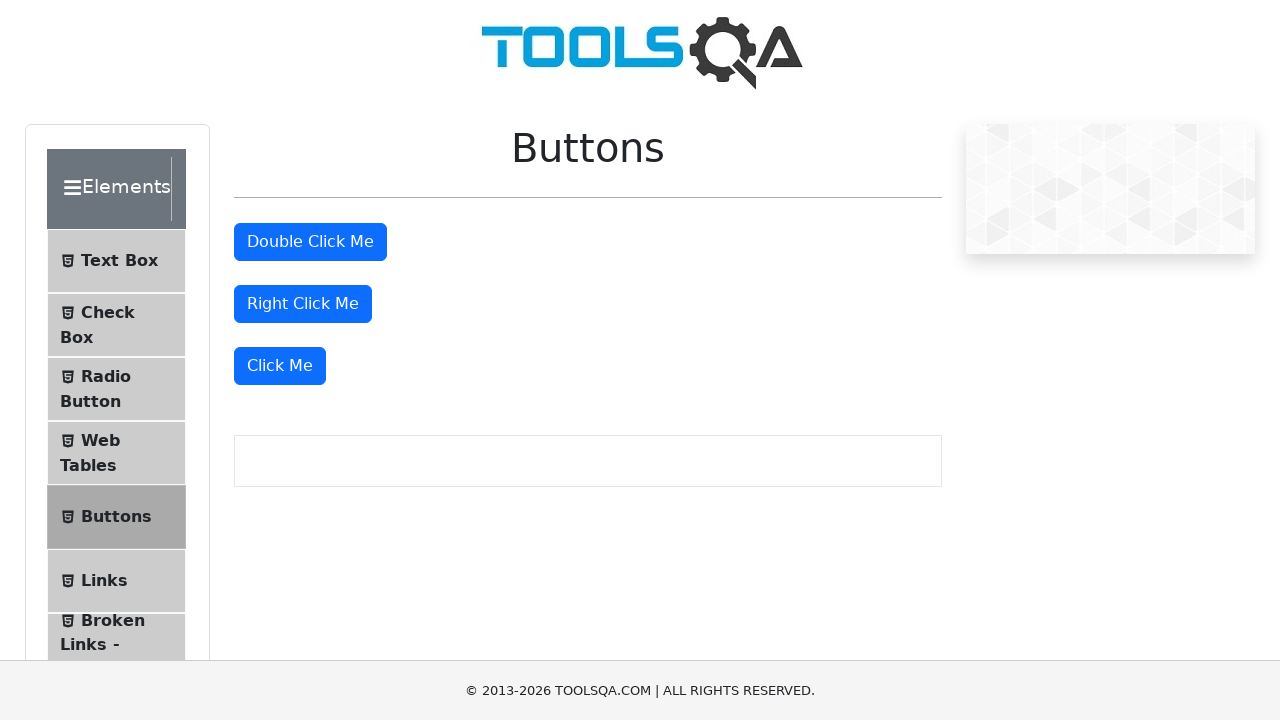

Double-clicked the double click button at (310, 242) on #doubleClickBtn
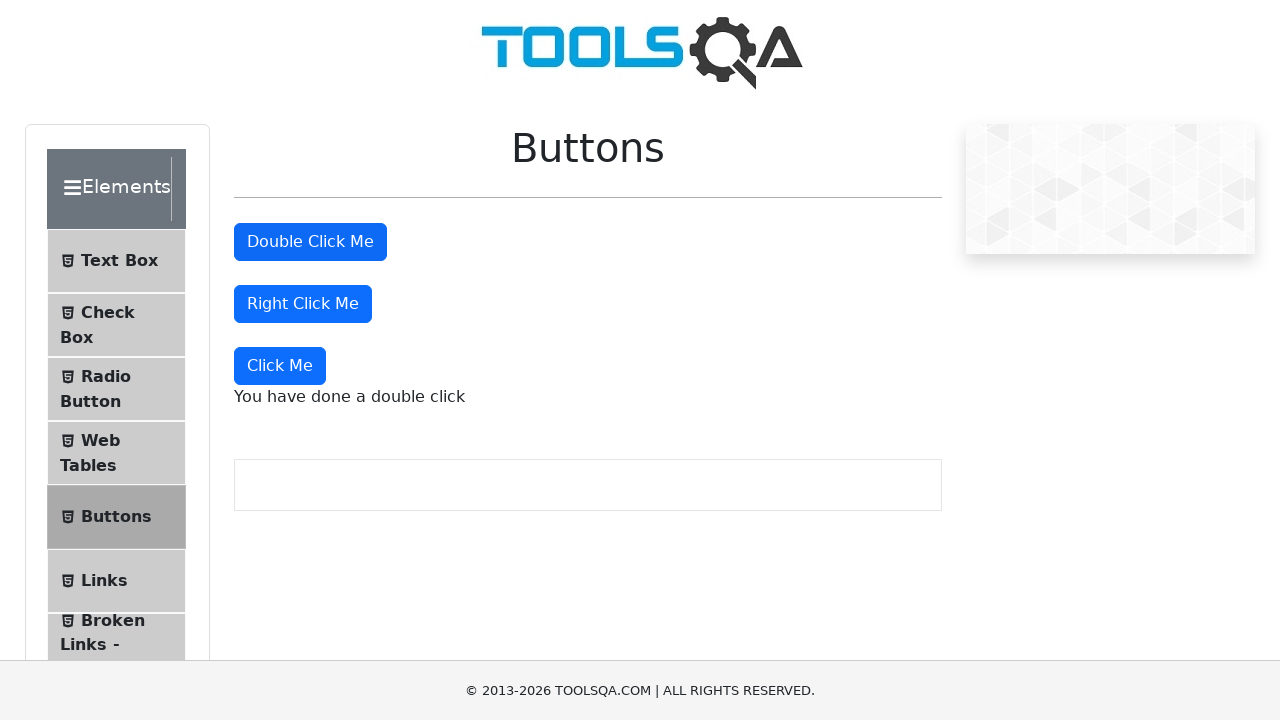

Success message element loaded
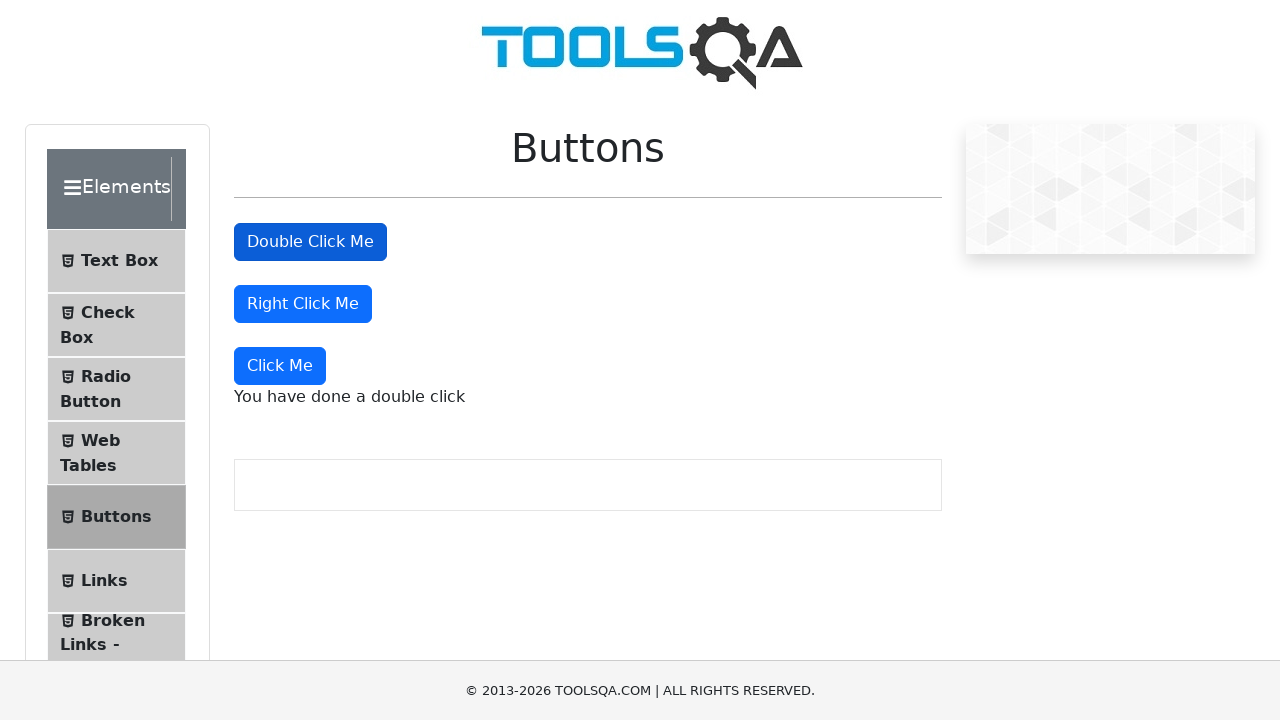

Located success message element
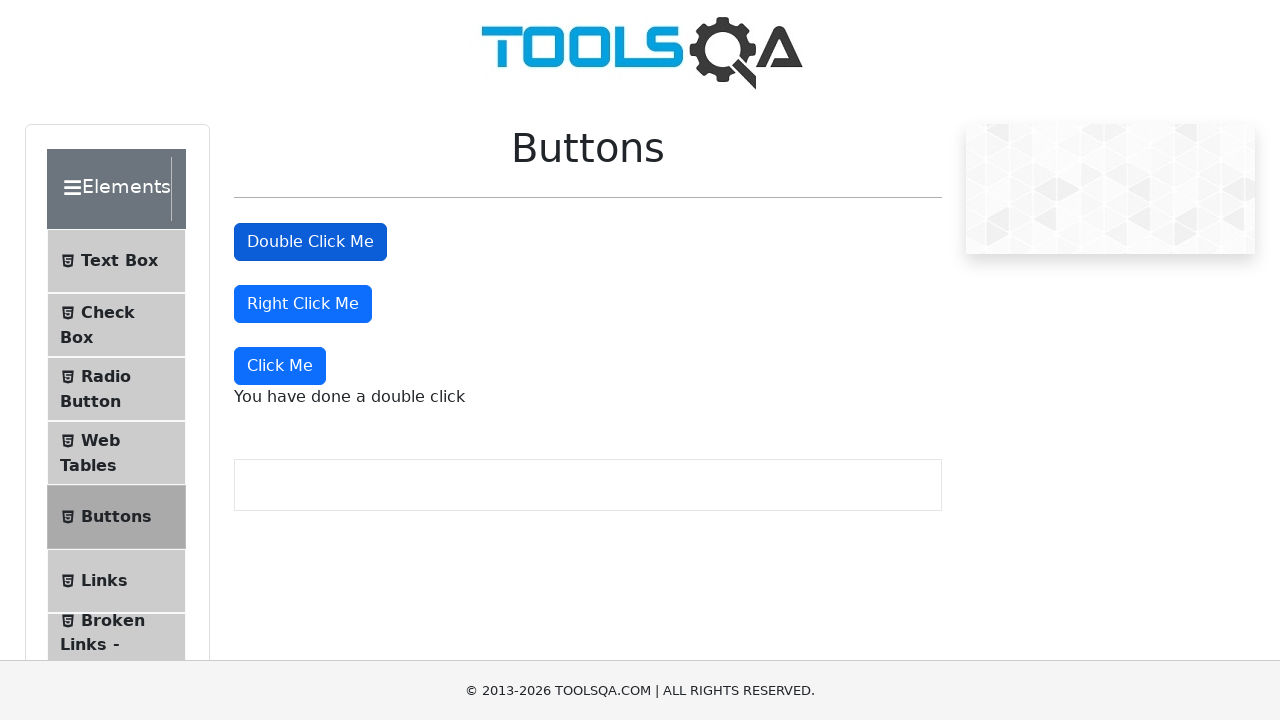

Verified success message displays 'You have done a double click'
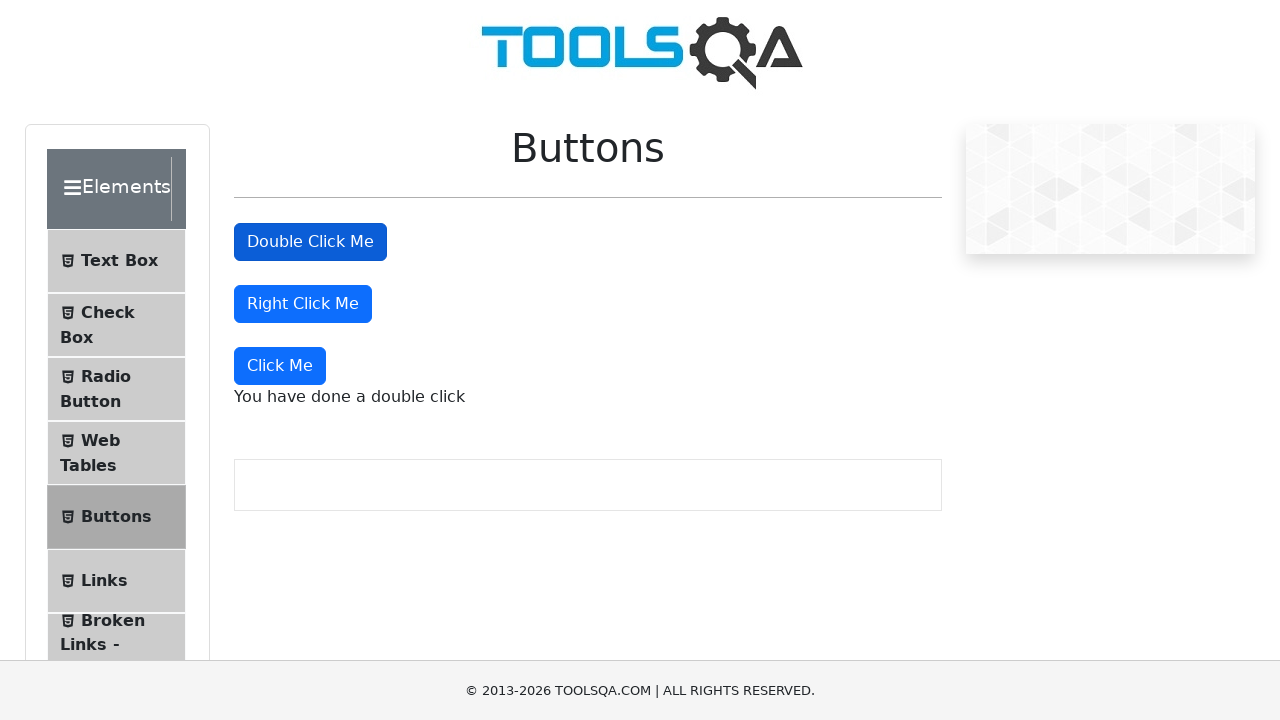

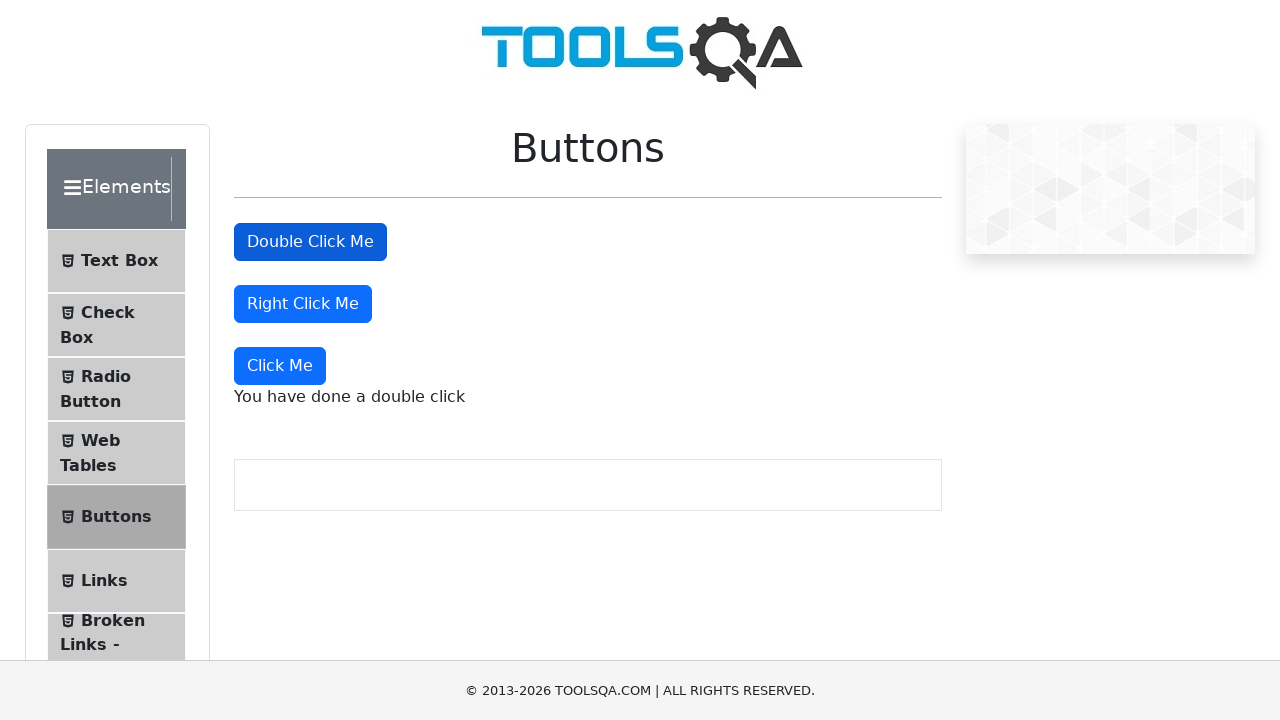